Tests dropdown selection functionality on DemoQA by selecting options from an old-style select menu using index, visible text, and value methods

Starting URL: https://demoqa.com/select-menu

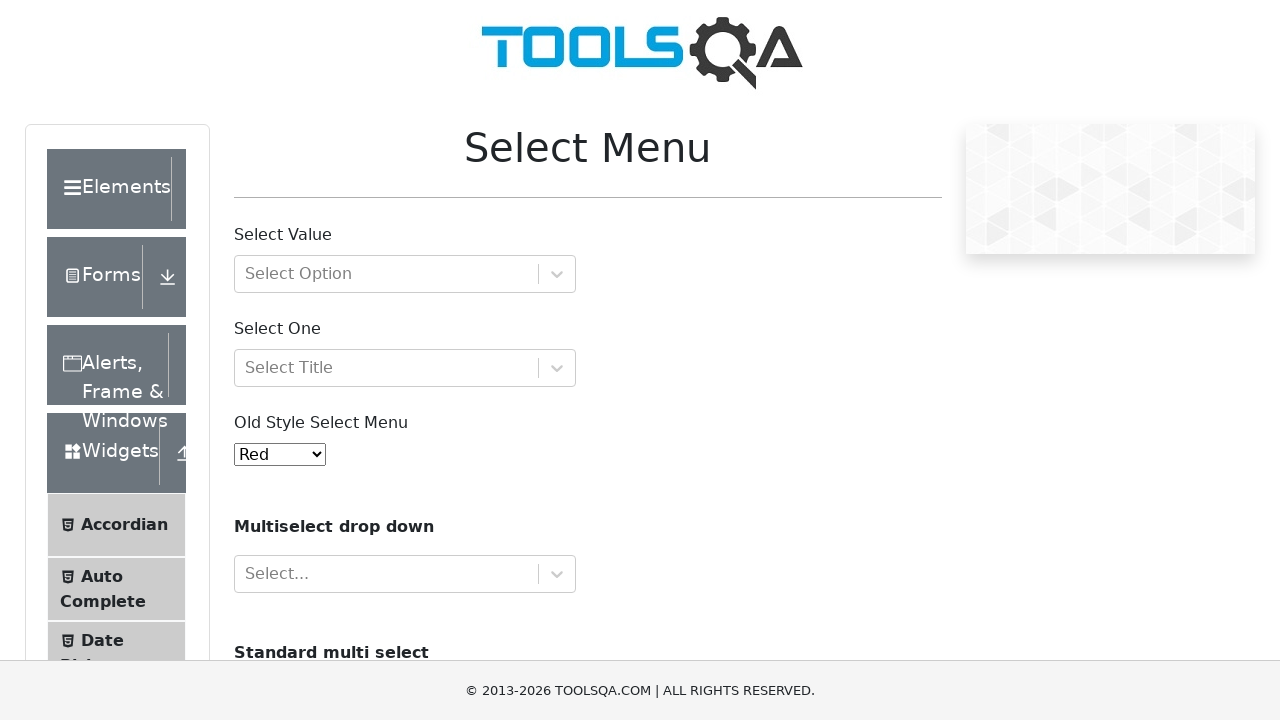

Old-style select menu loaded and visible
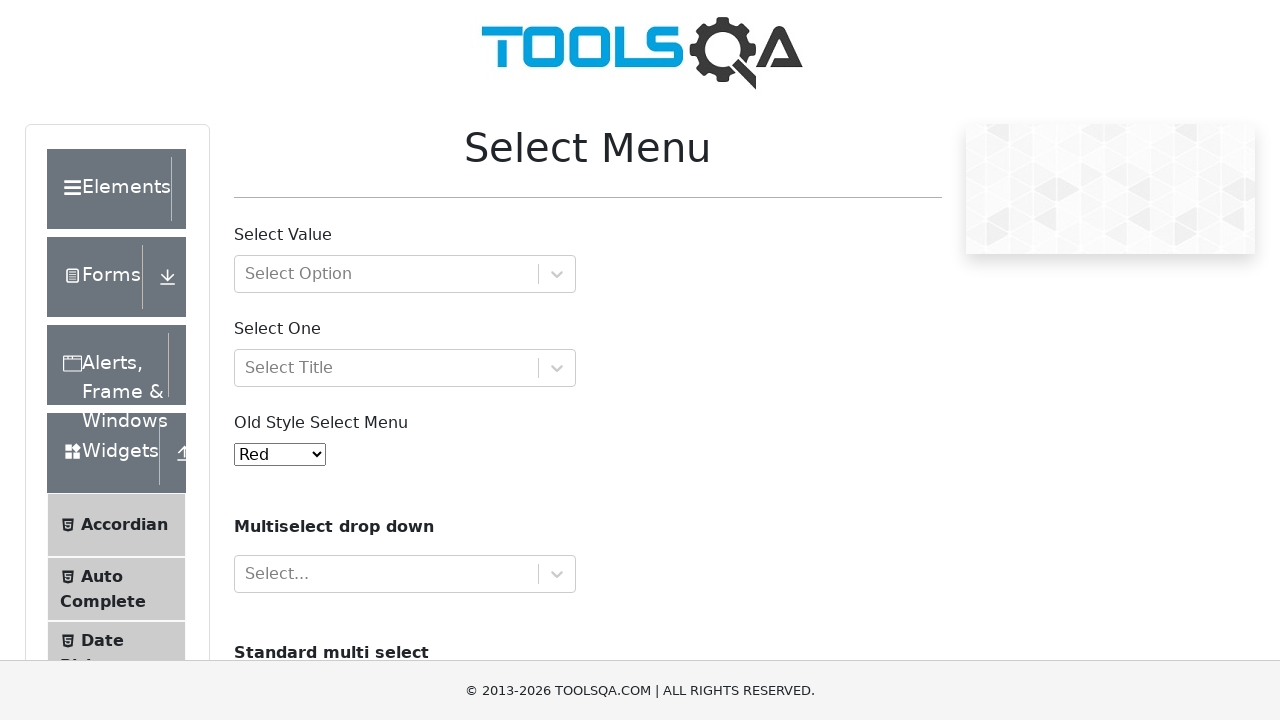

Selected 'Purple' from dropdown using index 4 on #oldSelectMenu
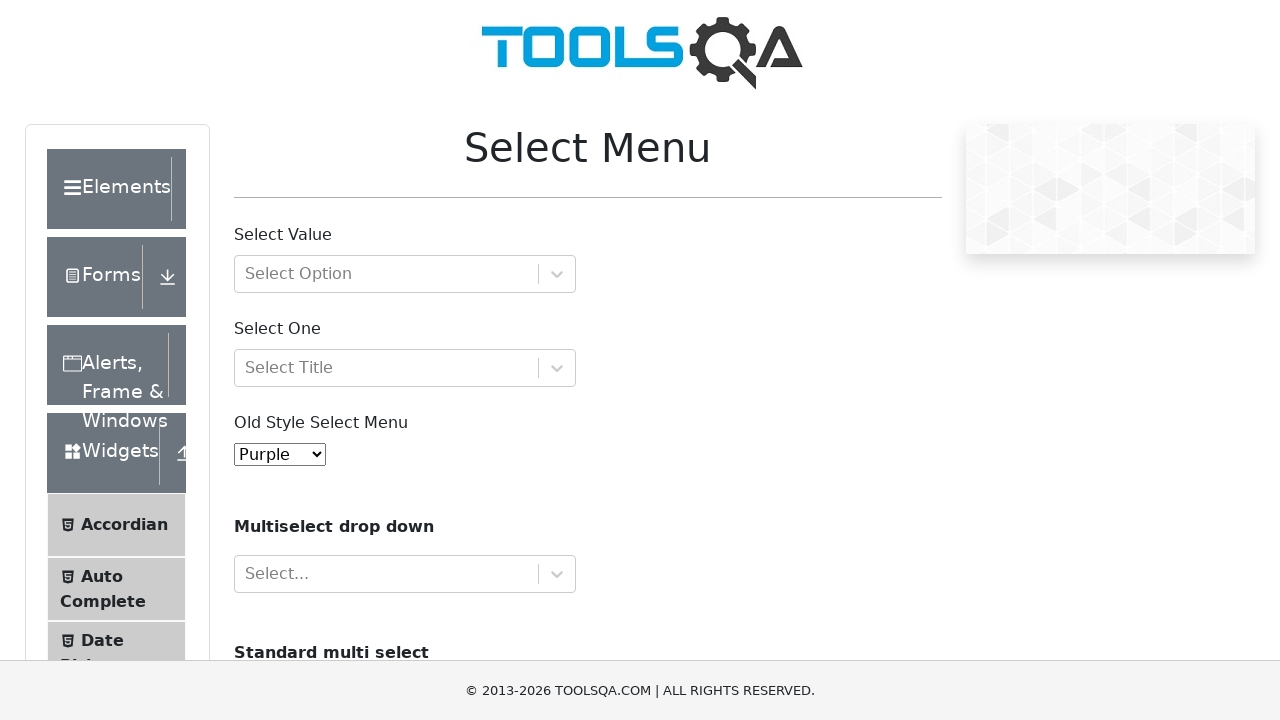

Selected 'Magenta' from dropdown using visible text on #oldSelectMenu
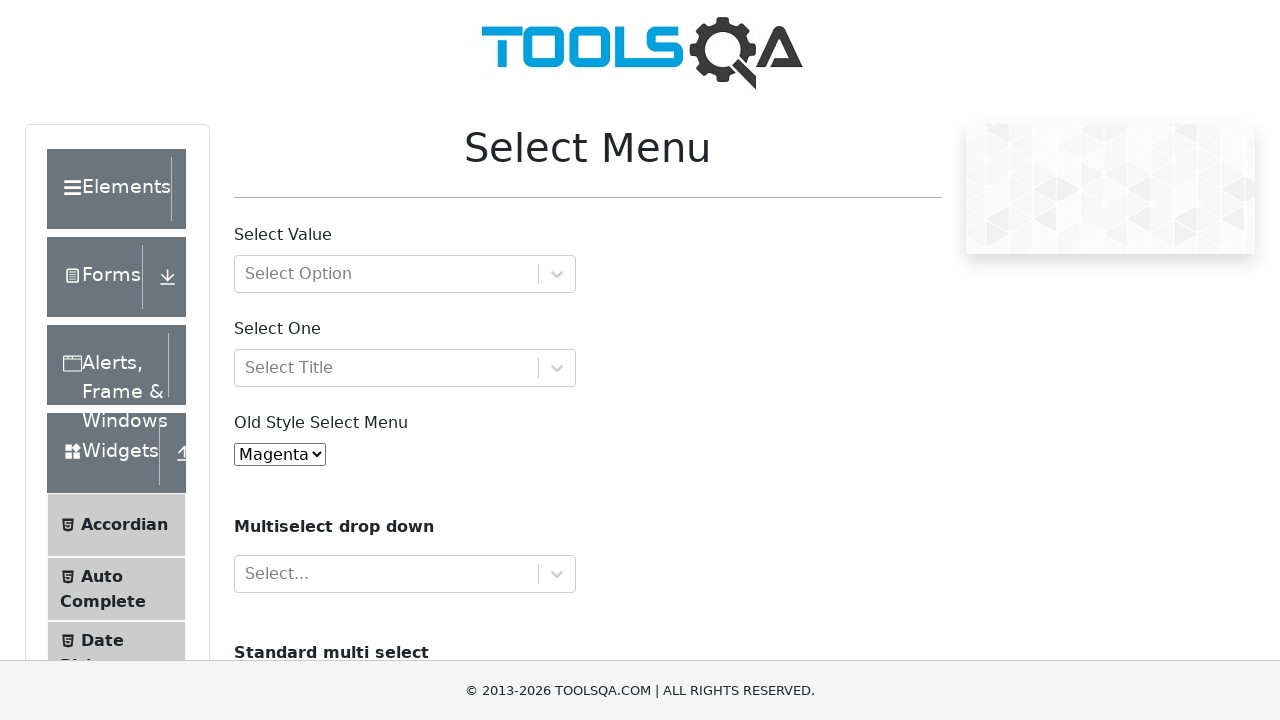

Selected 'Yellow' from dropdown using value='3' on #oldSelectMenu
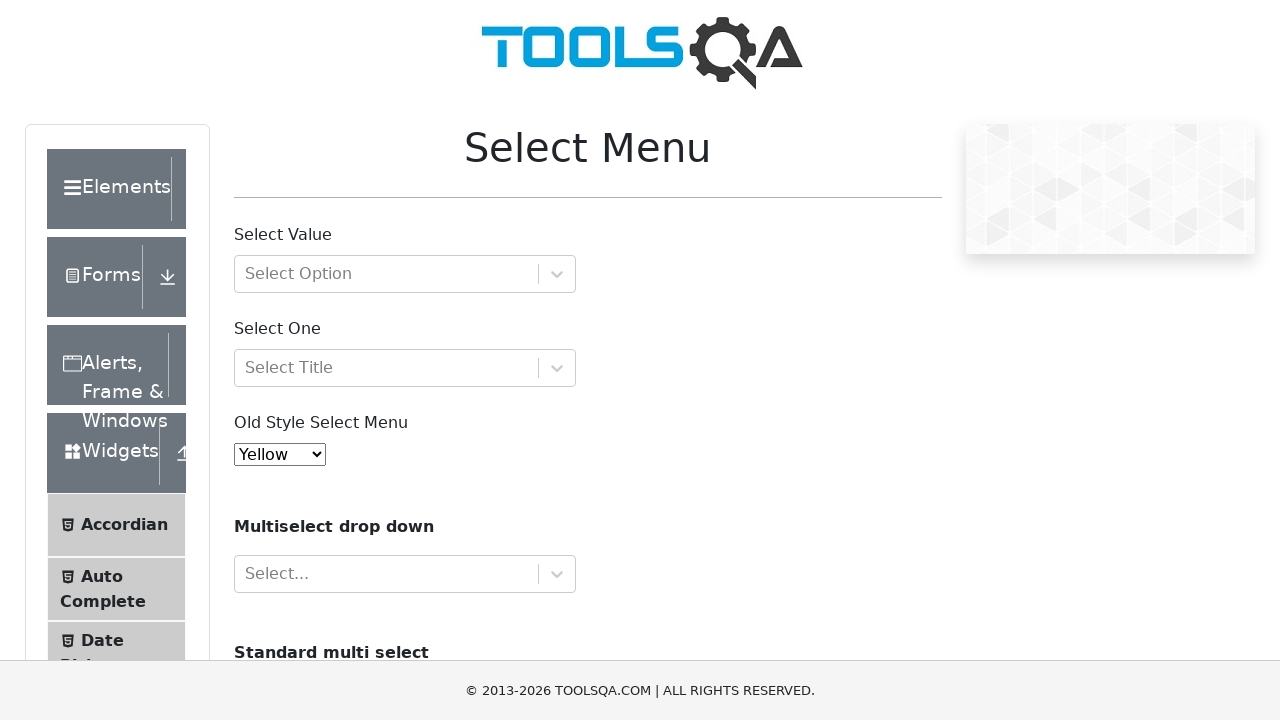

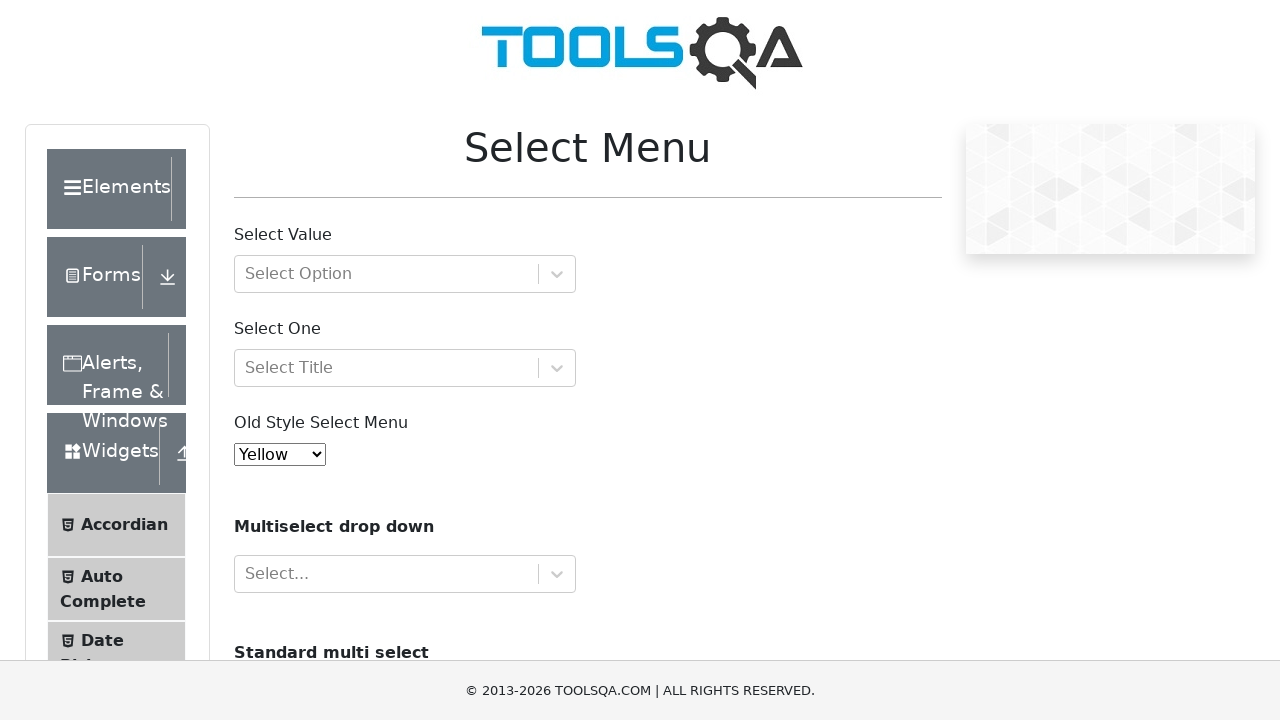